Tests that selecting Java from the platform dropdown navigates to the Java docs page

Starting URL: https://playwright.dev/

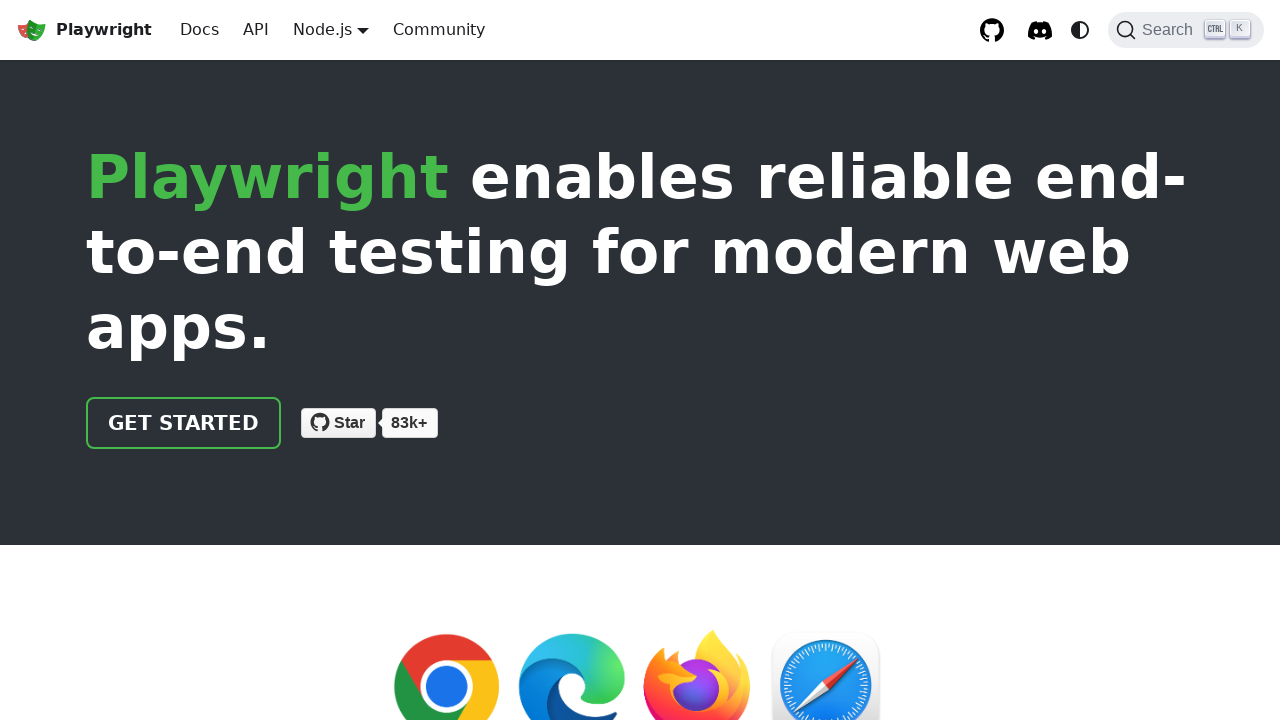

Clicked Docs link in navigation at (200, 30) on internal:role=link[name="Docs"i]
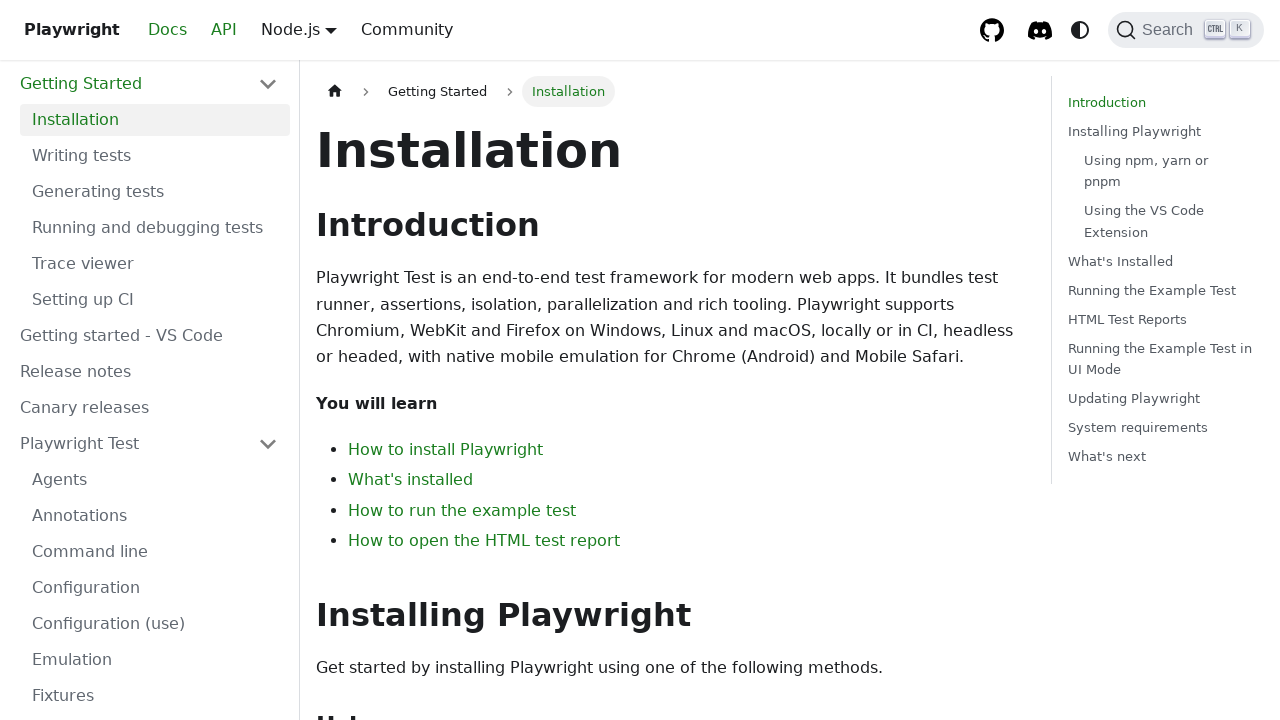

Hovered over platform dropdown menu at (331, 30) on .navbar__item.dropdown.dropdown--hoverable
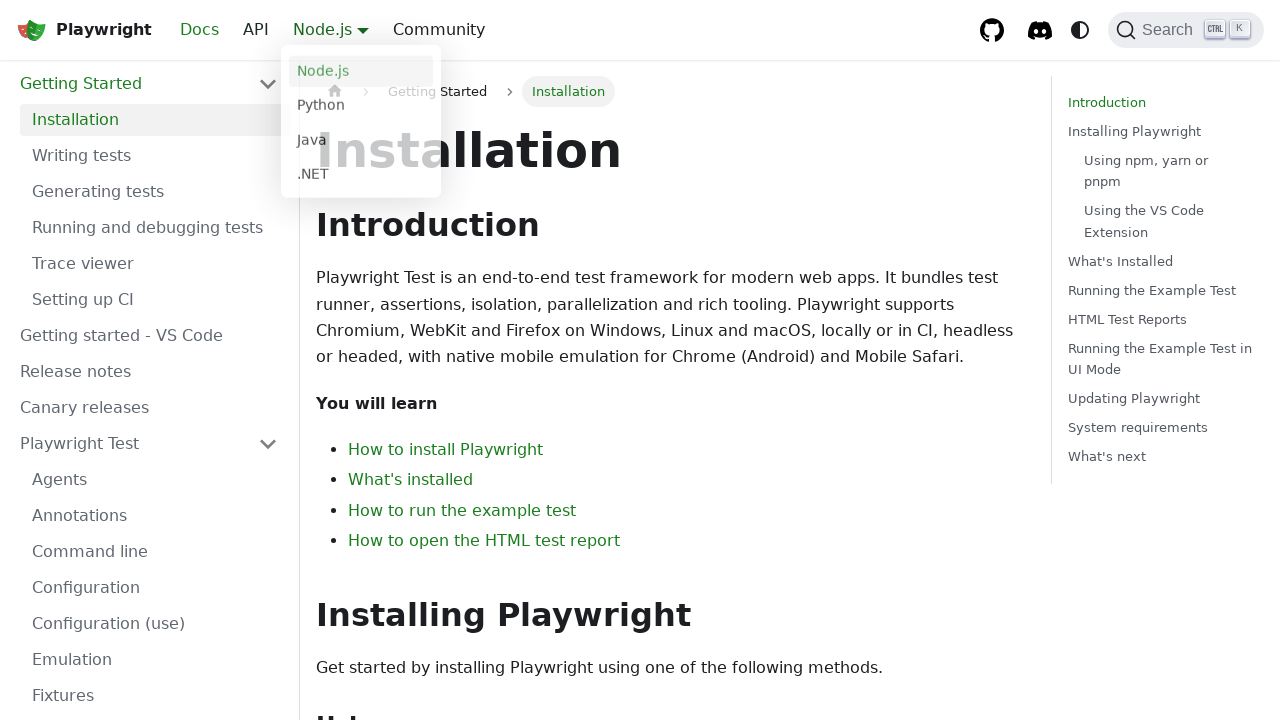

Selected Java from platform dropdown at (361, 142) on .navbar__item.dropdown.dropdown--hoverable >> internal:role=link[name="Java"i]
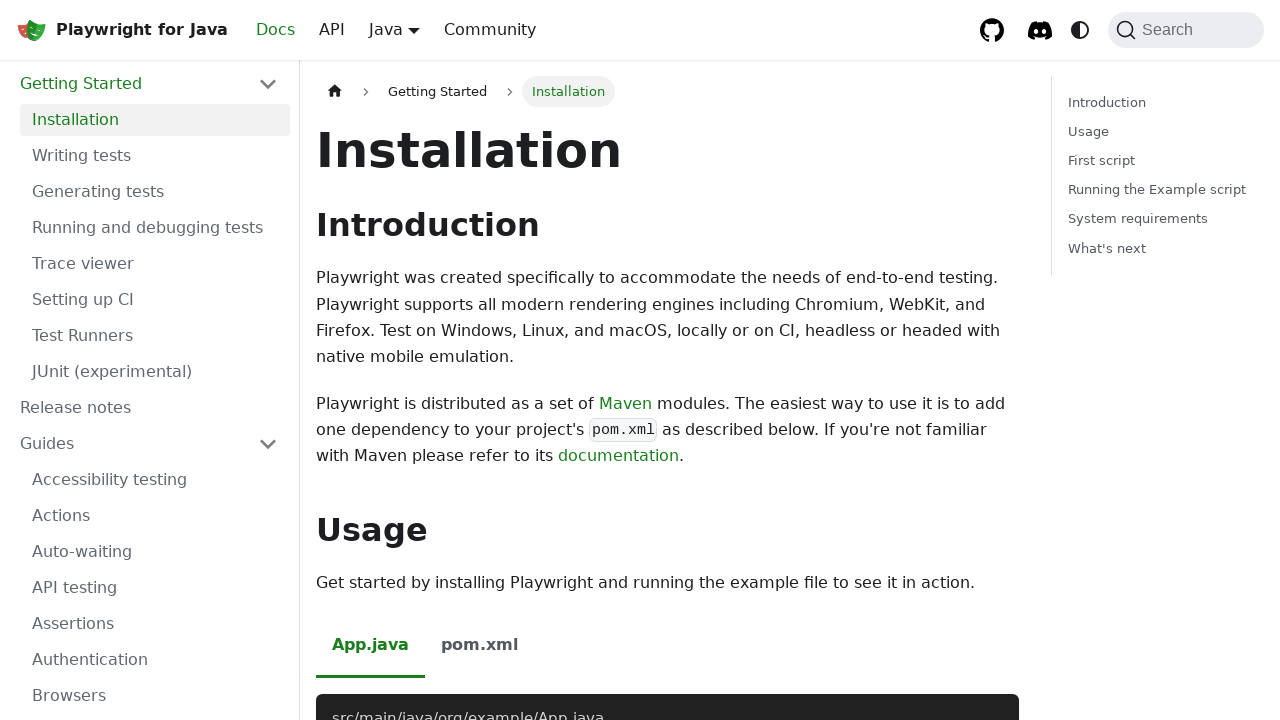

Verified navigation to Java docs page (https://playwright.dev/java/docs/intro)
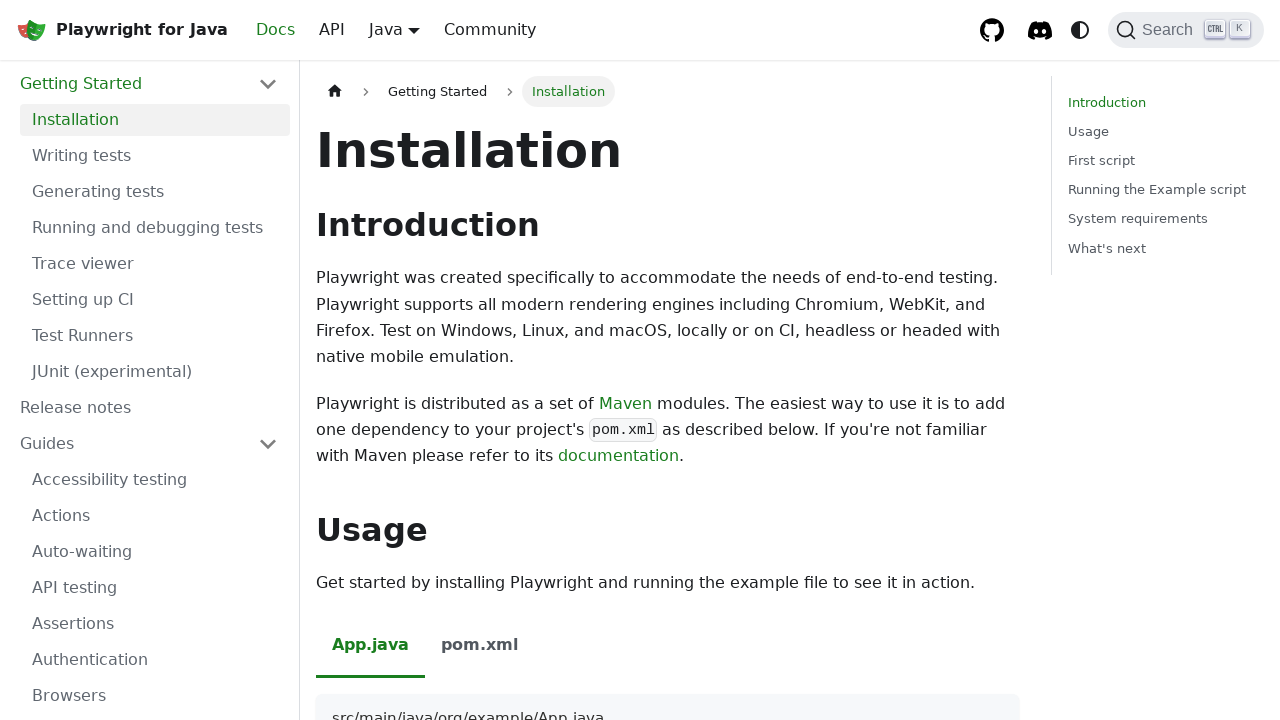

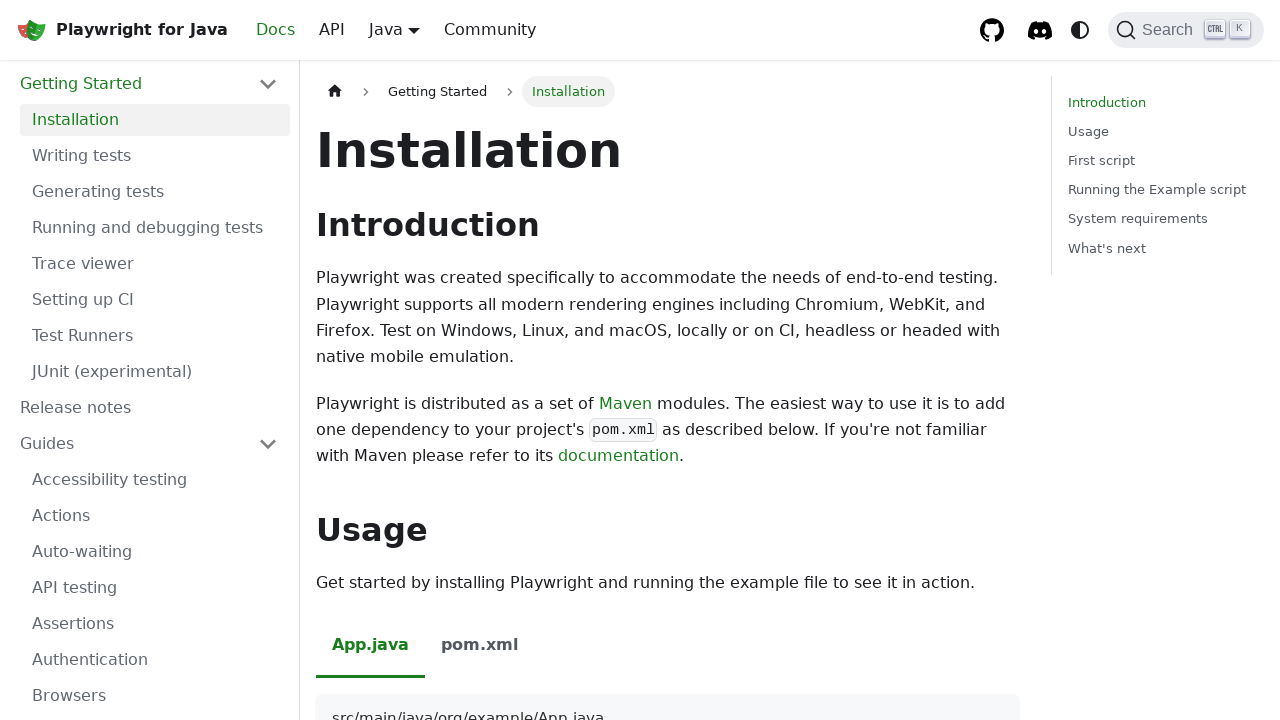